Tests dynamic page content refresh with retry logic - clicks refresh link and retrieves updated content text

Starting URL: https://the-internet.herokuapp.com/dynamic_content?with_content=static

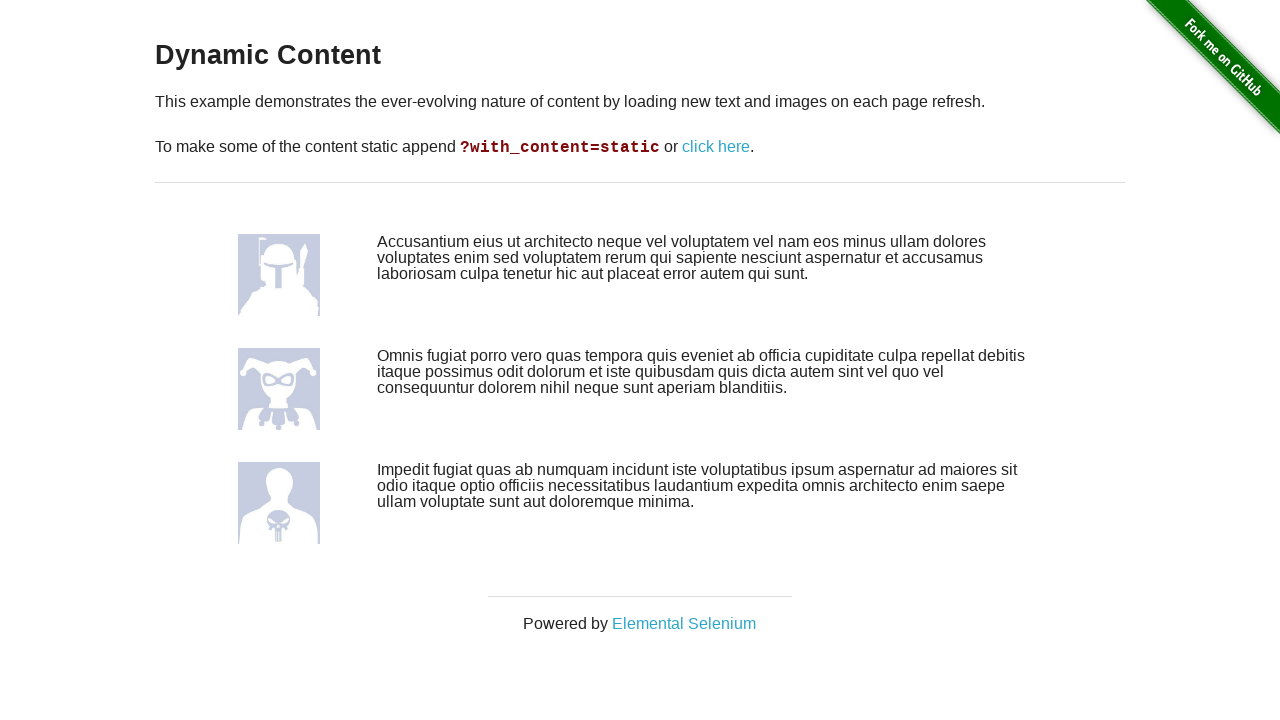

Dynamic content container loaded on initial page
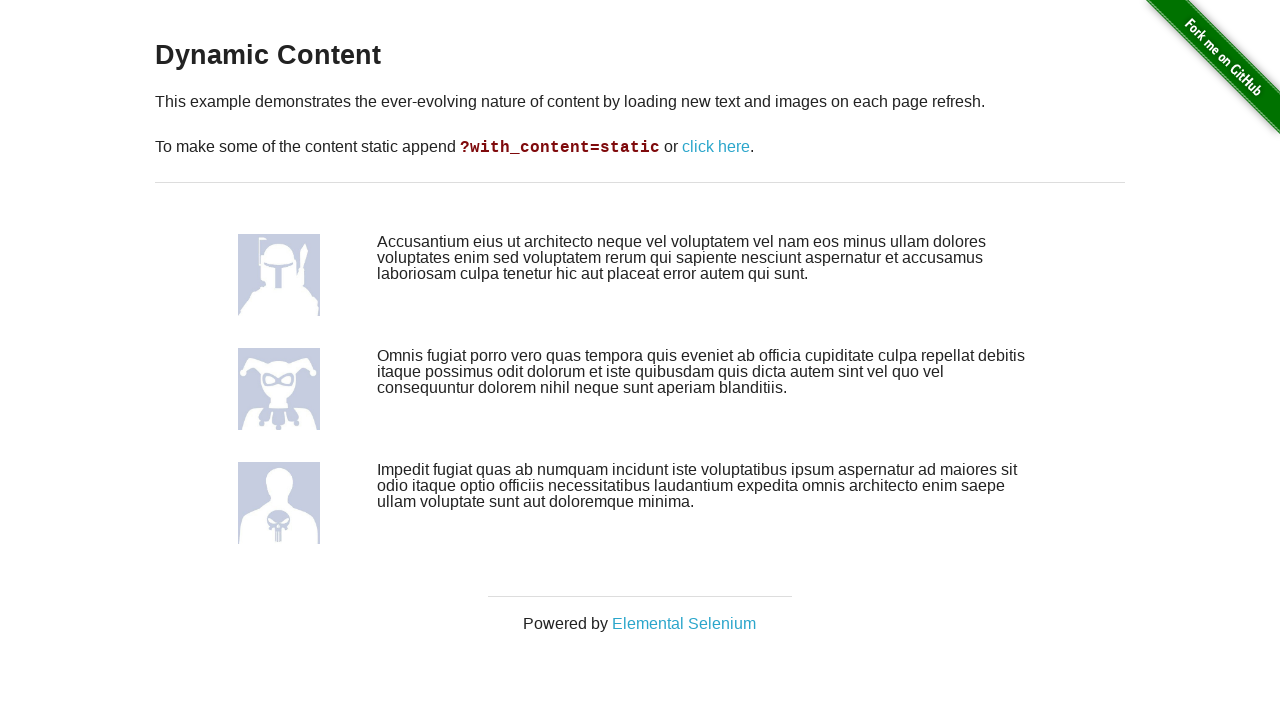

Clicked refresh link to reload dynamic content at (716, 147) on xpath=//a[.='click here']
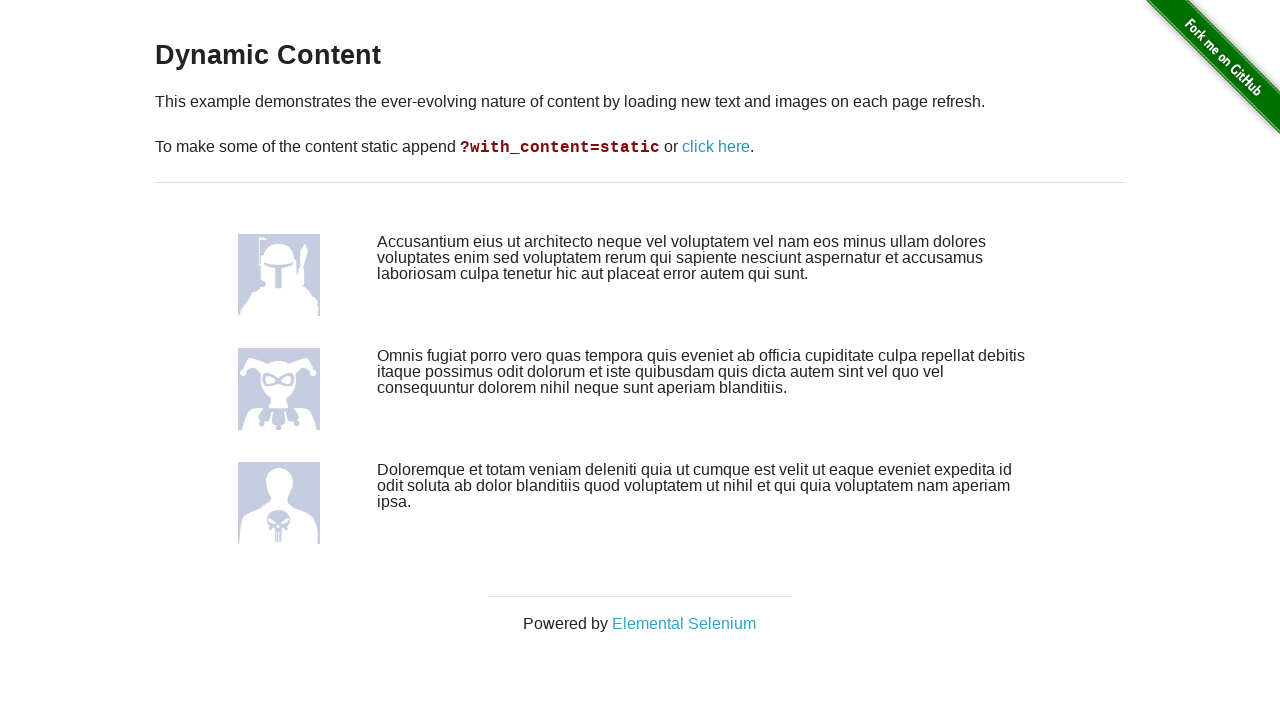

Dynamic content element became available after refresh
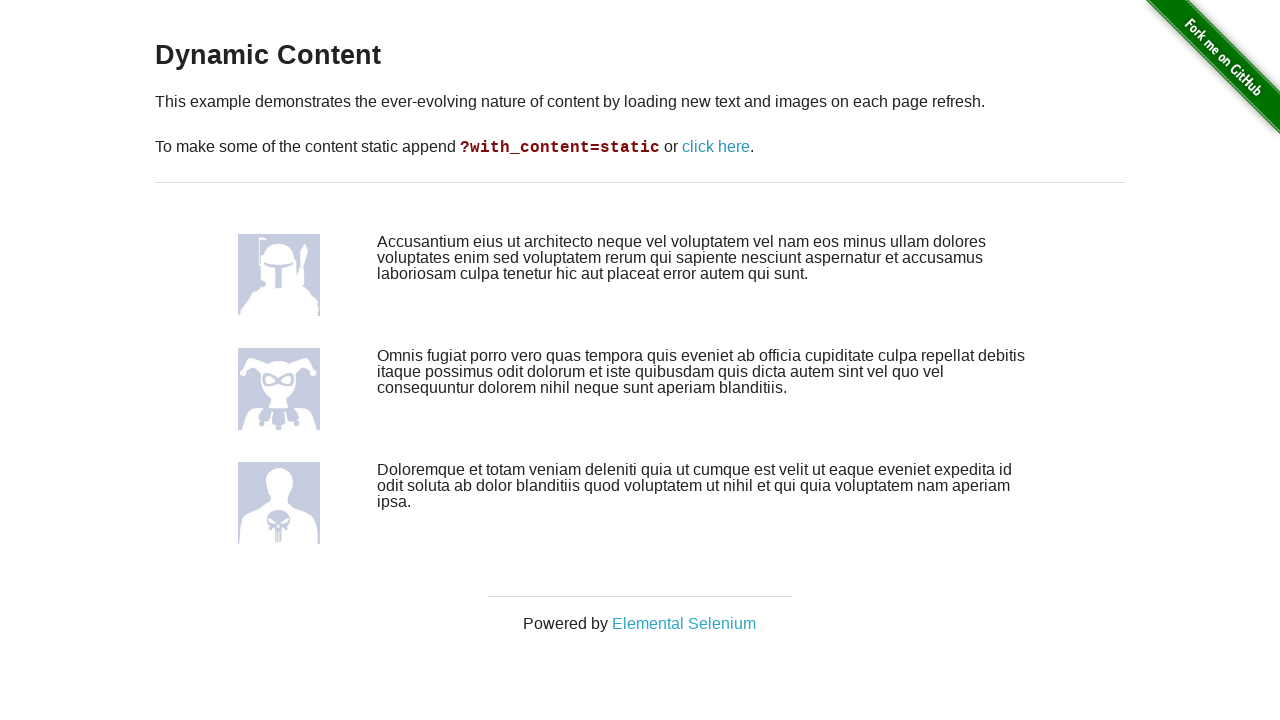

Retrieved updated content text from refreshed element
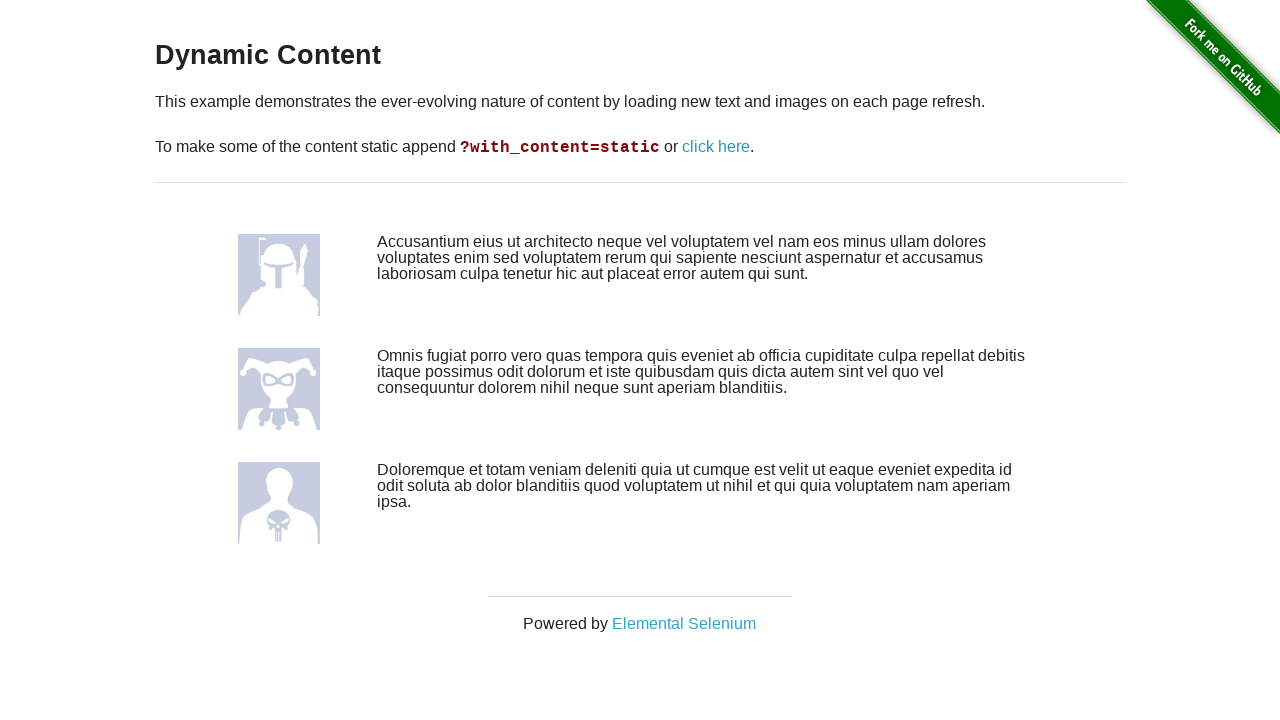

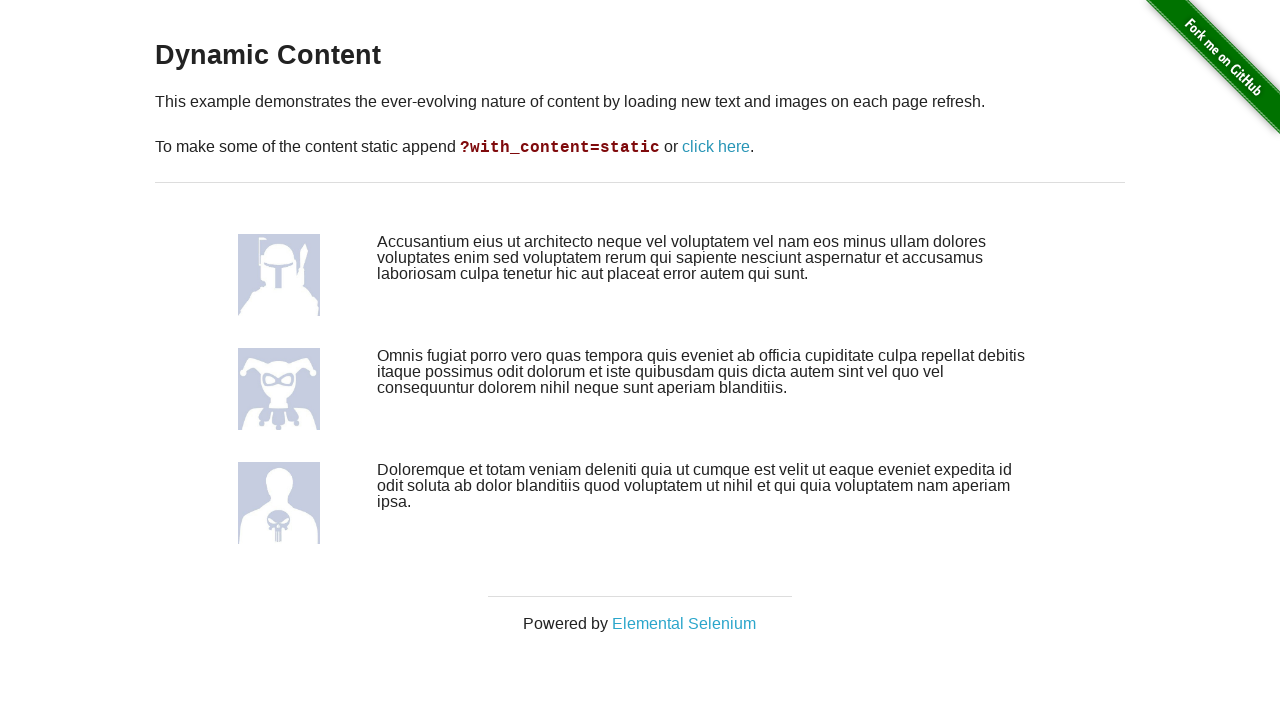